Tests form interaction by filling an email field and performing a double-click action on it

Starting URL: https://demoqa.com/automation-practice-form

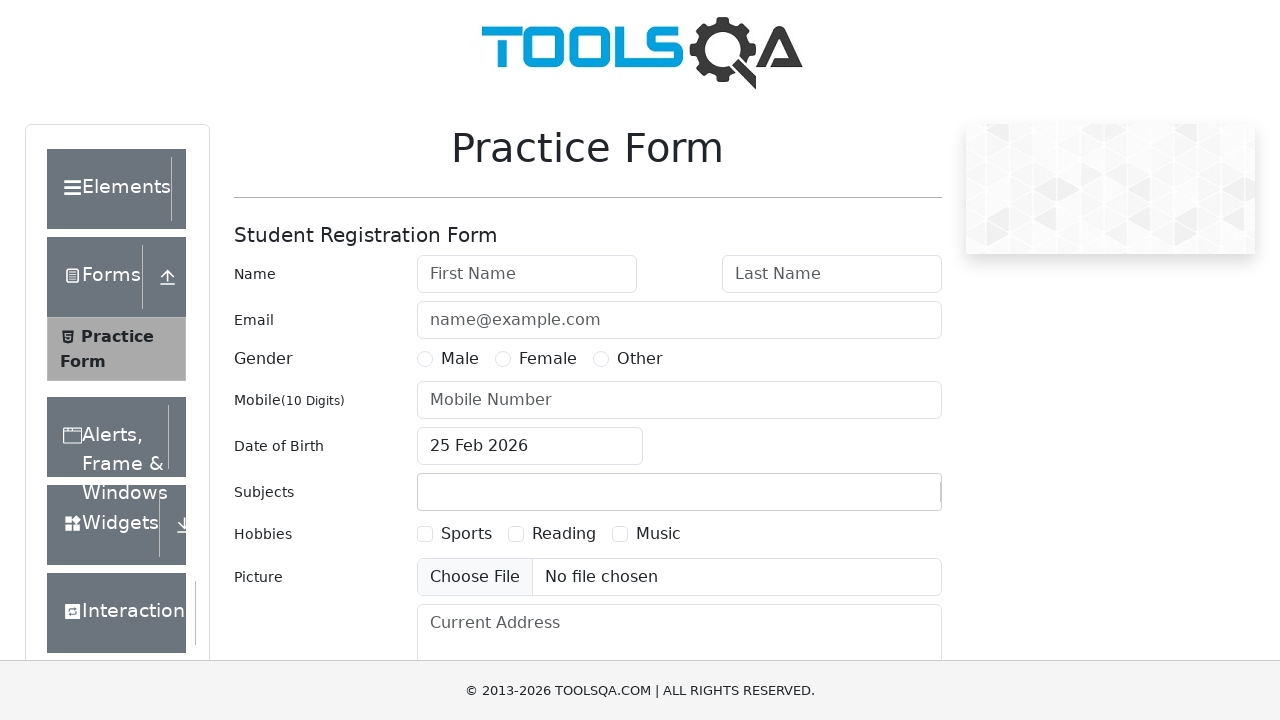

Filled email field with 'testuser456@example.com' on #userEmail
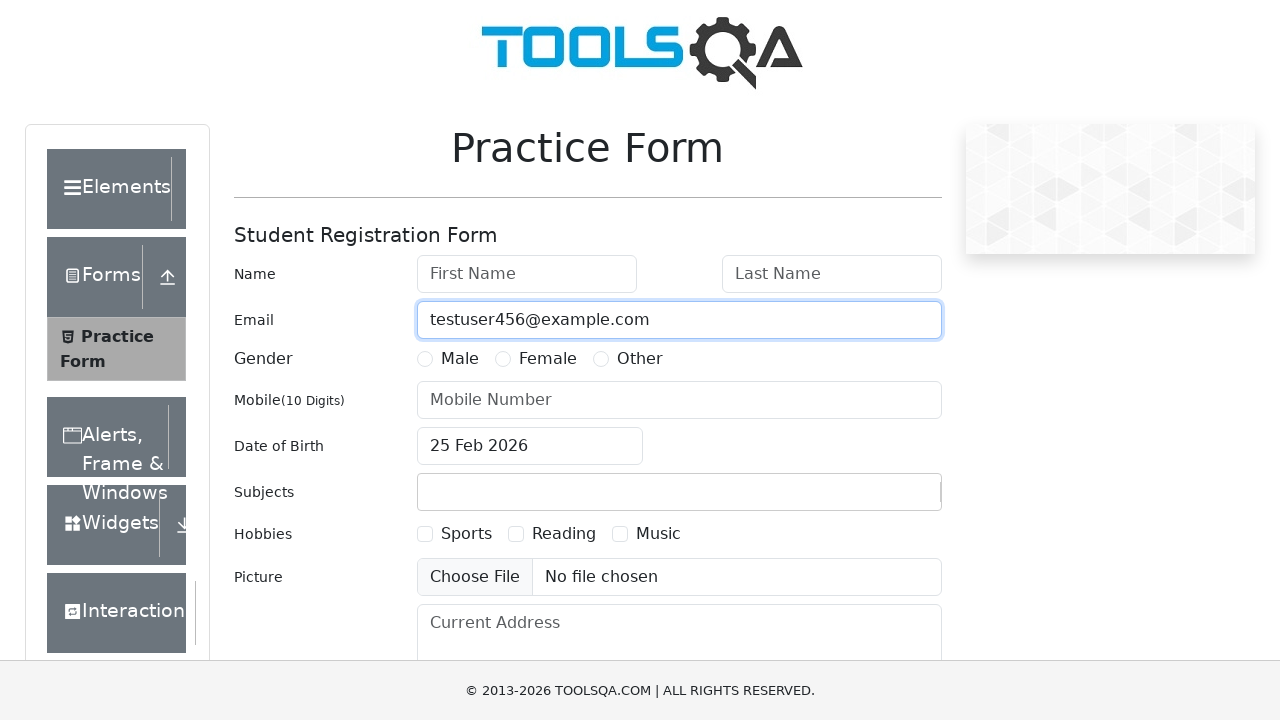

Double-clicked on the email field at (679, 320) on #userEmail
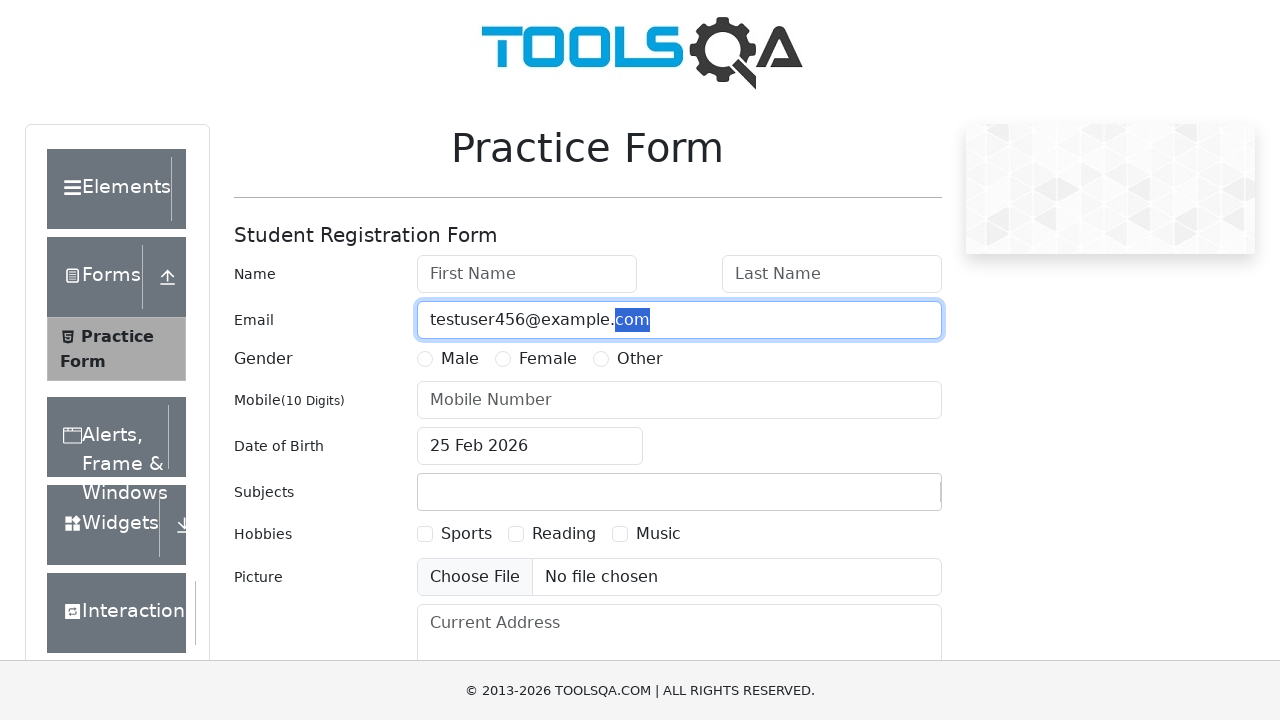

Waited 5 seconds for UI response
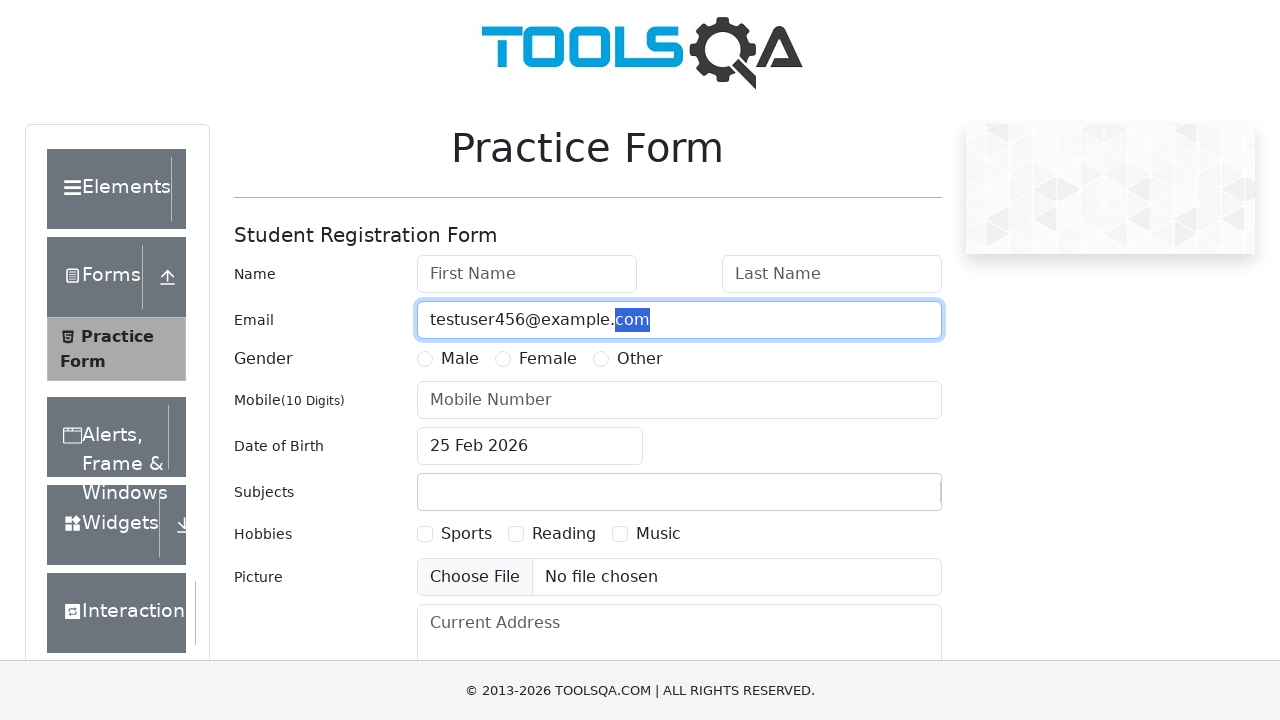

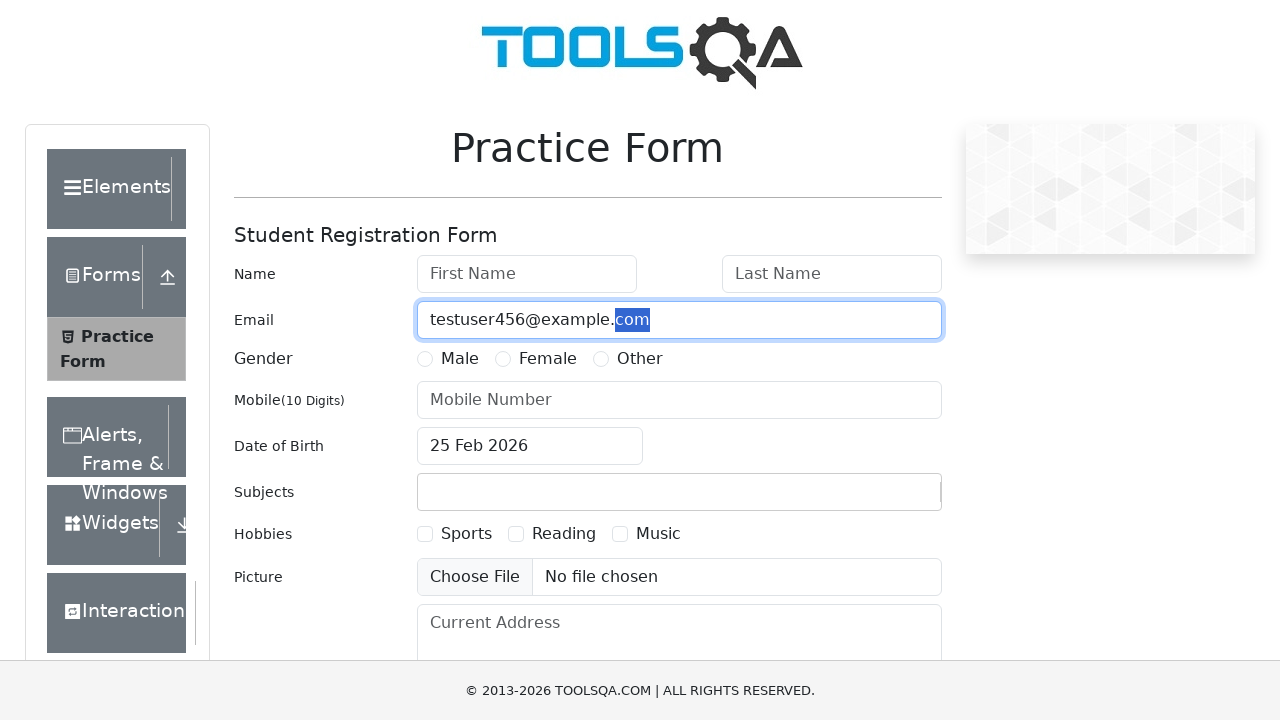